Tests a math exercise form by reading a value from the page, calculating the result using a logarithmic formula, filling in the answer, selecting checkbox and radio options, and submitting the form.

Starting URL: https://suninjuly.github.io/math.html

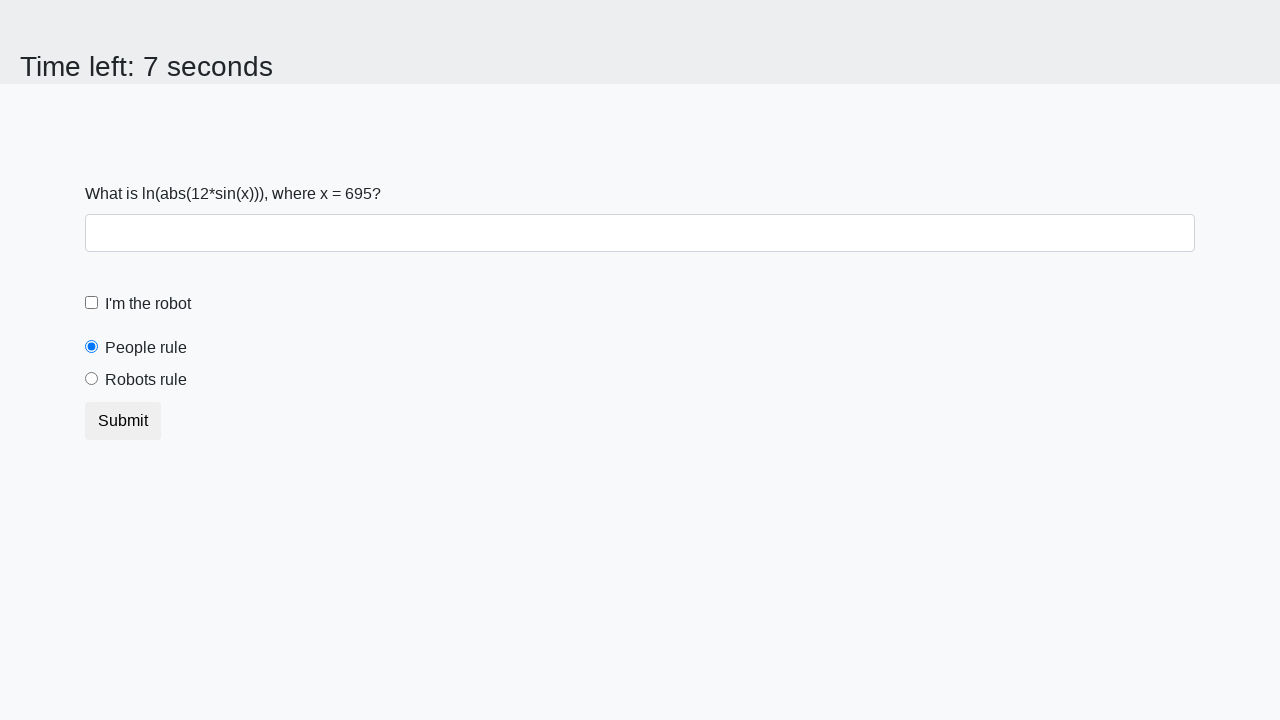

Read input value from #input_value element
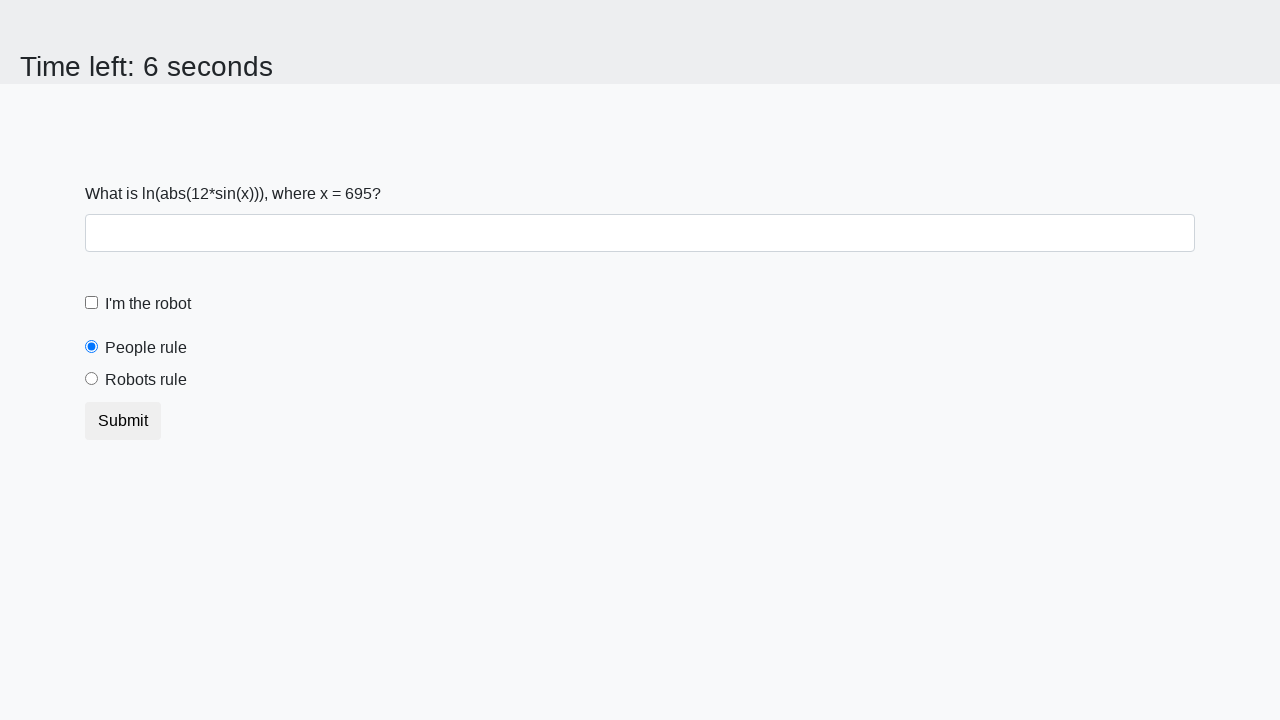

Calculated logarithmic result using formula: log(|12 * sin(695)|) = 2.054636893663464
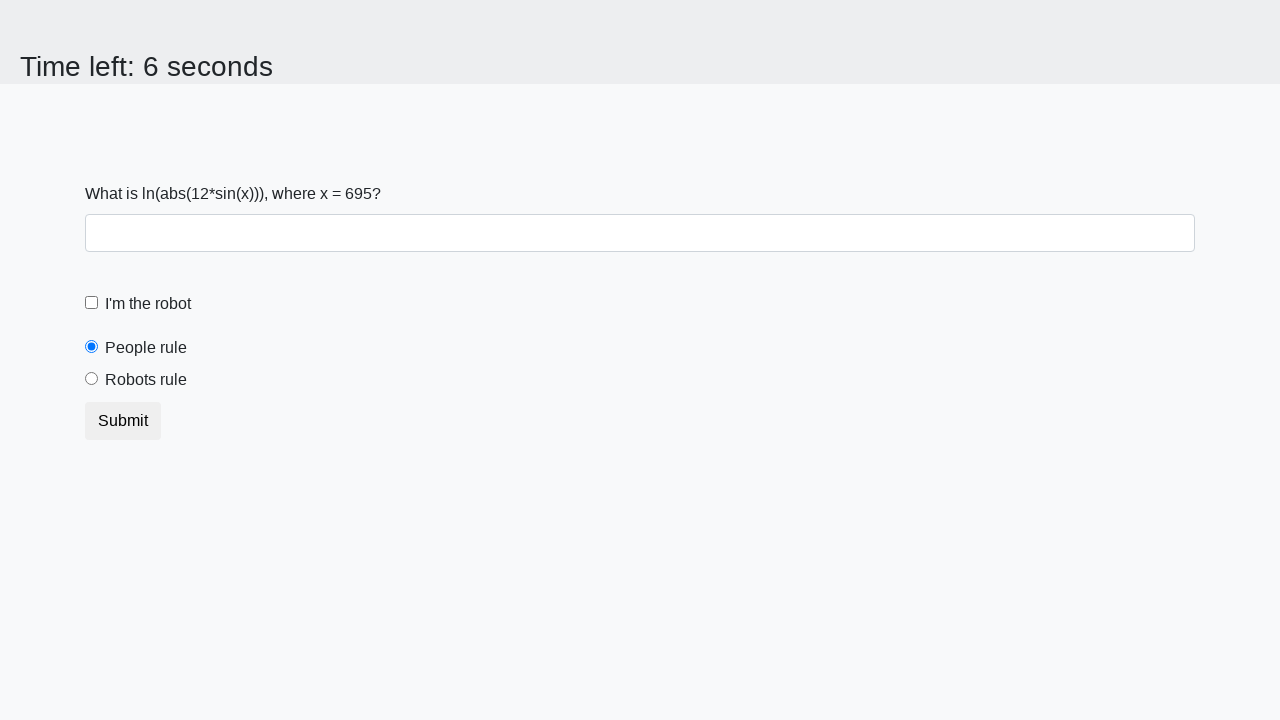

Filled answer input field with calculated value 2.054636893663464 on input
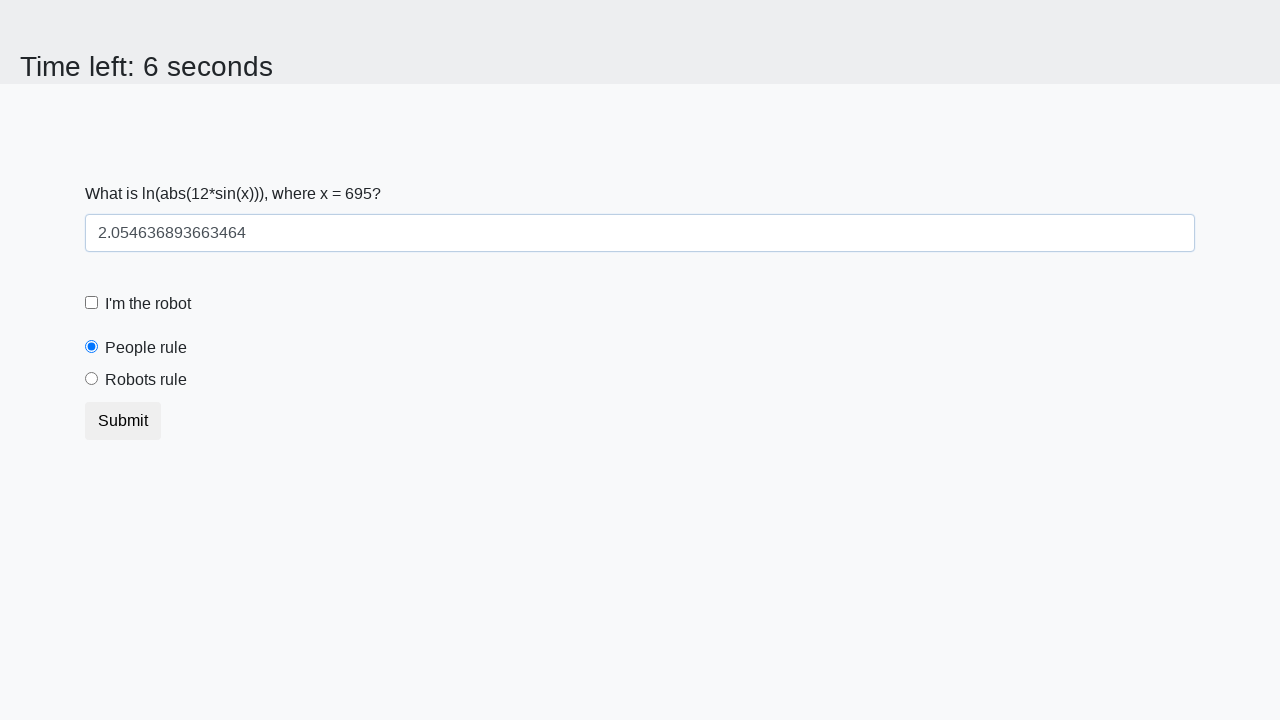

Clicked robot checkbox (#robotCheckbox) at (92, 303) on #robotCheckbox
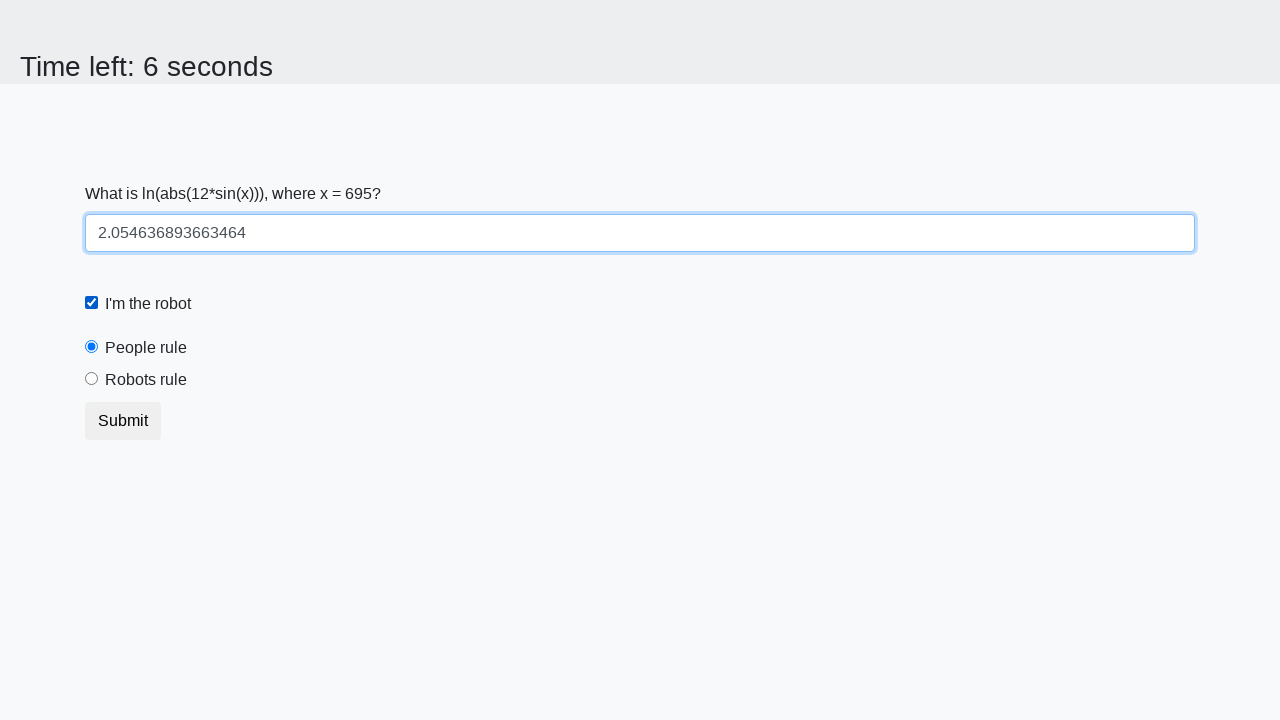

Clicked robots rule radio button (#robotsRule) at (92, 379) on #robotsRule
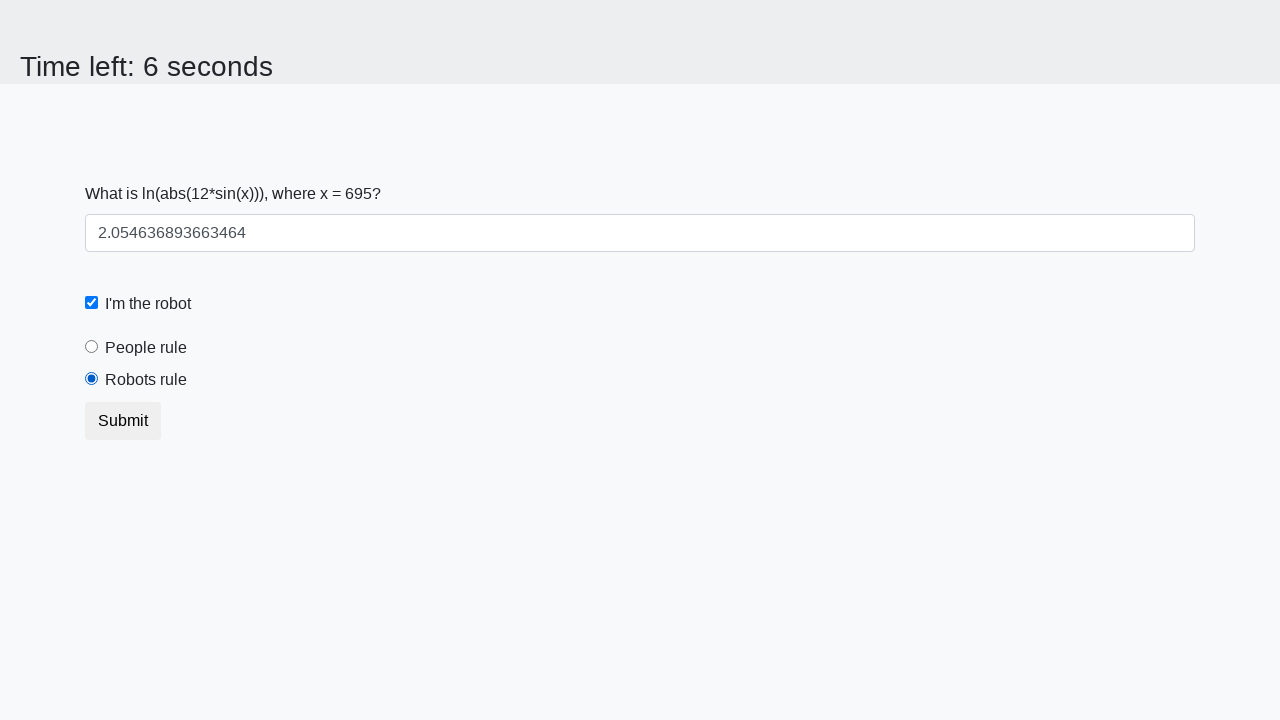

Clicked submit button (.btn.btn-default) at (123, 421) on .btn.btn-default
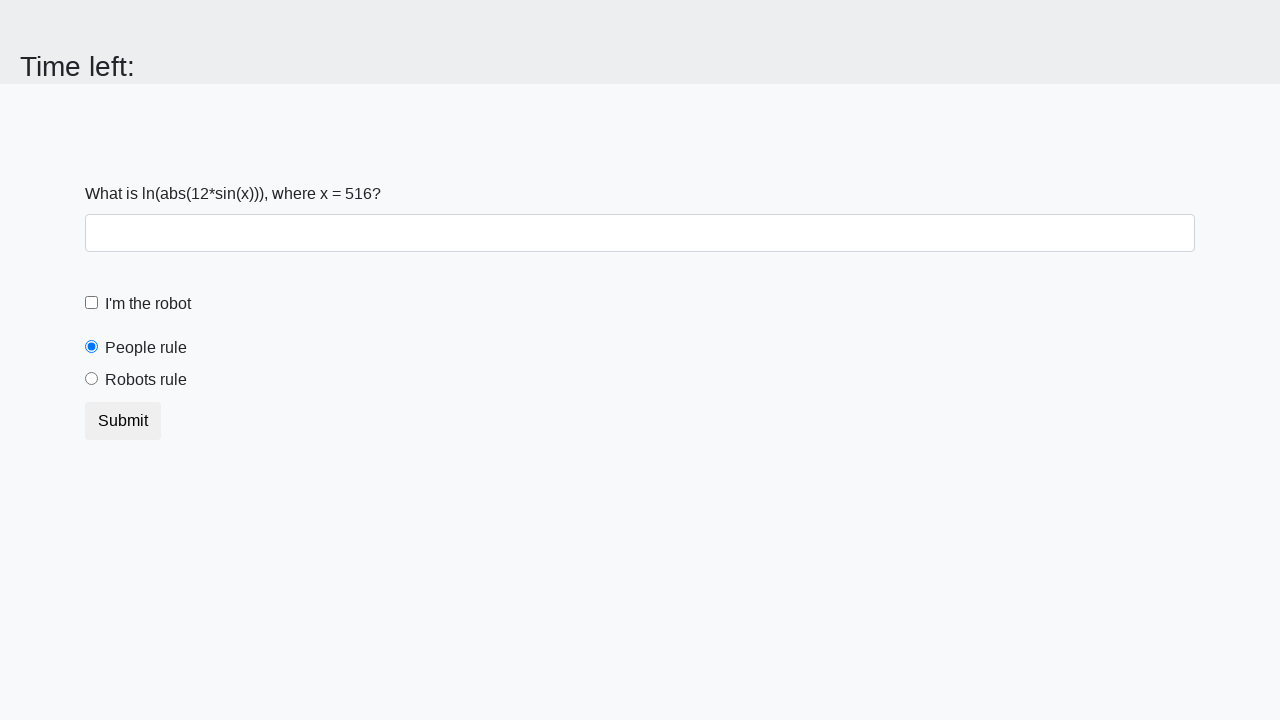

Waited 2 seconds for form submission to complete
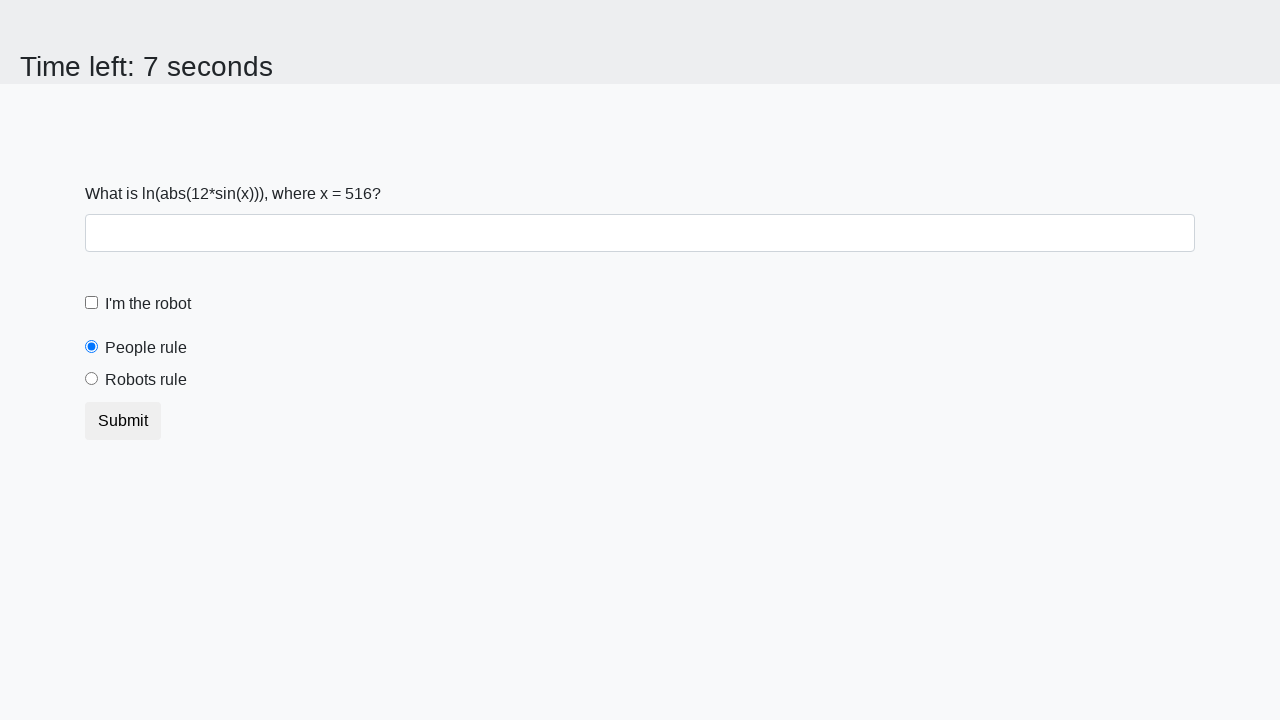

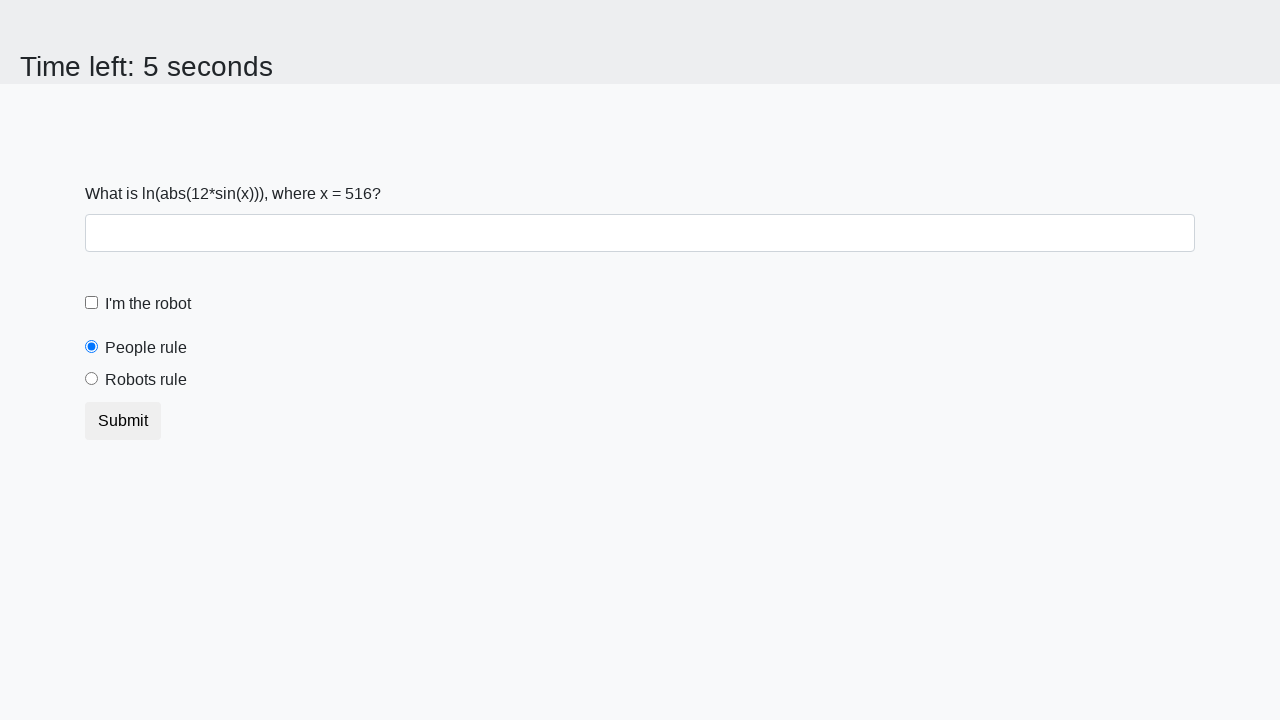